Tests the date picker calendar functionality by clicking through months, selecting a specific year and month from dropdowns, and choosing a specific day.

Starting URL: https://demoqa.com/automation-practice-form

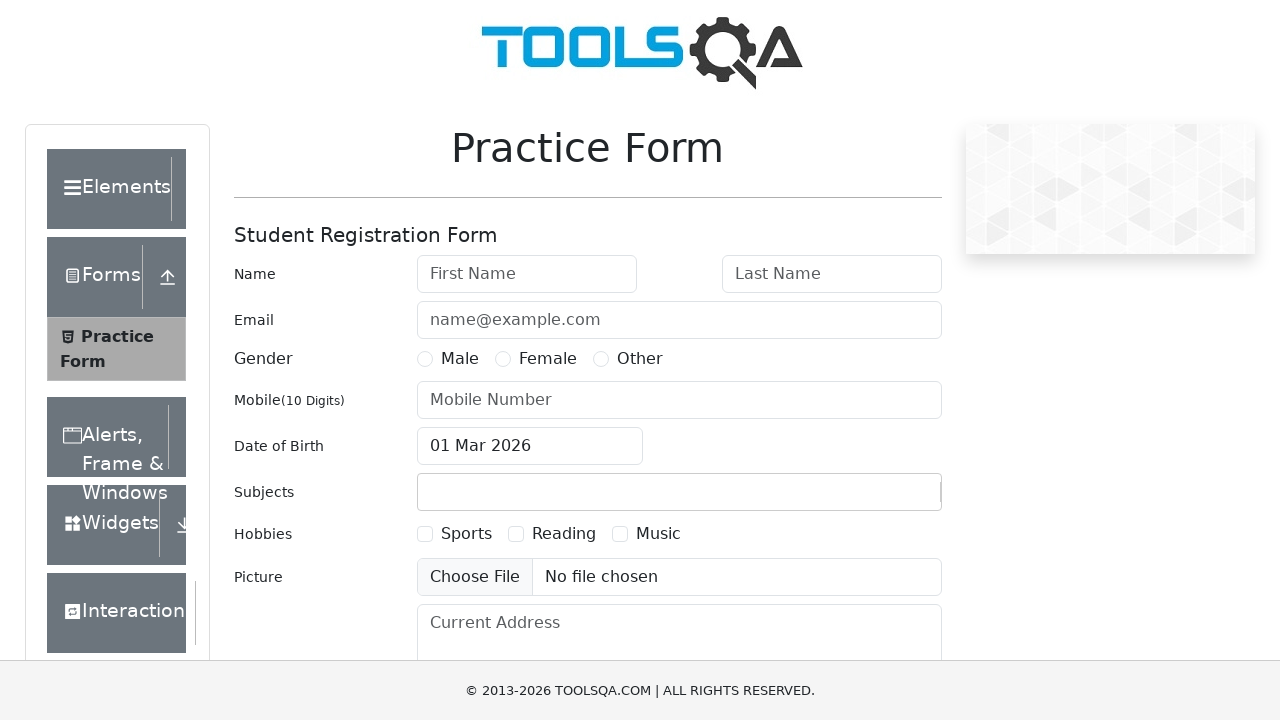

Clicked date of birth input to open calendar picker at (530, 446) on input#dateOfBirthInput
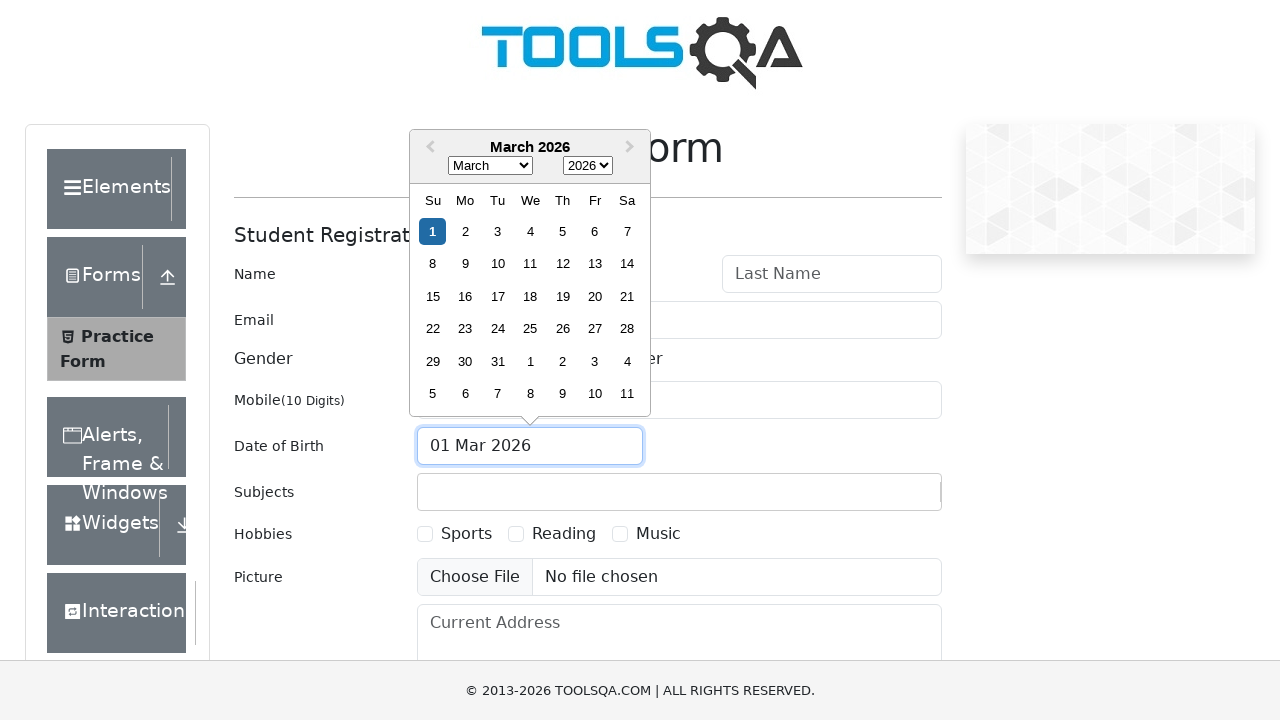

Clicked Previous Month button (iteration 1/11) at (428, 148) on button[aria-label='Previous Month']
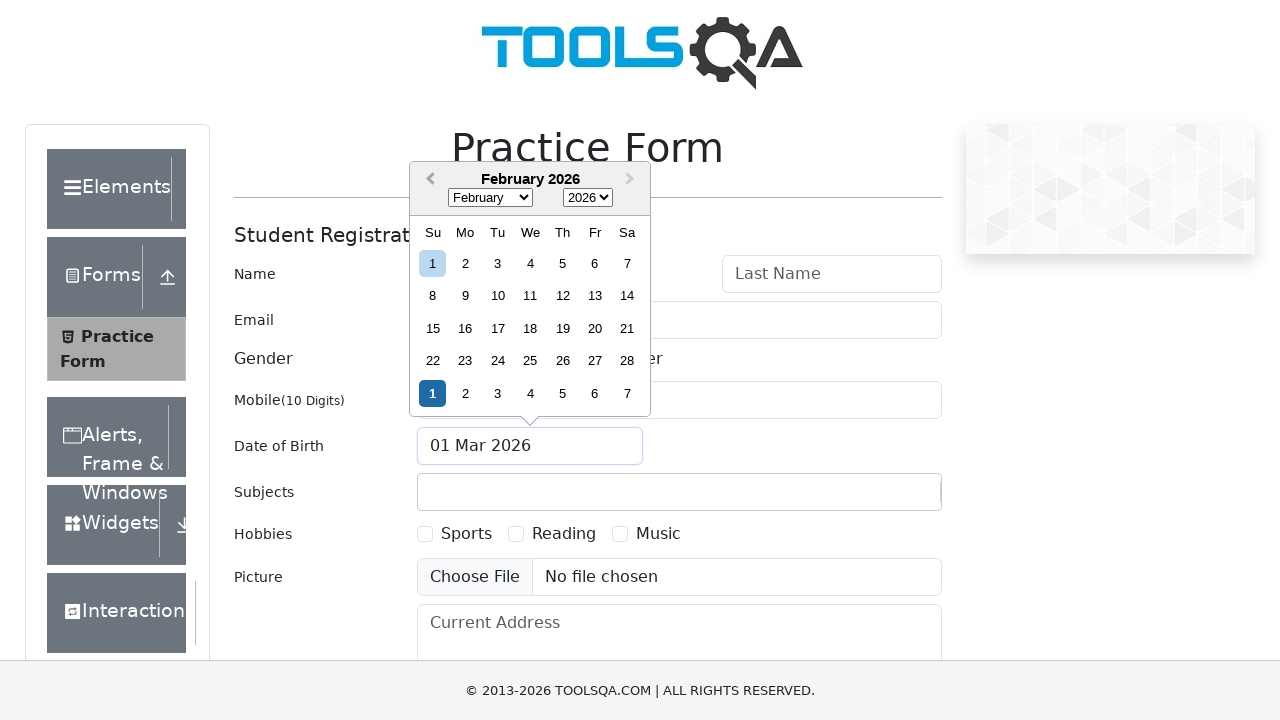

Clicked Previous Month button (iteration 2/11) at (428, 180) on button[aria-label='Previous Month']
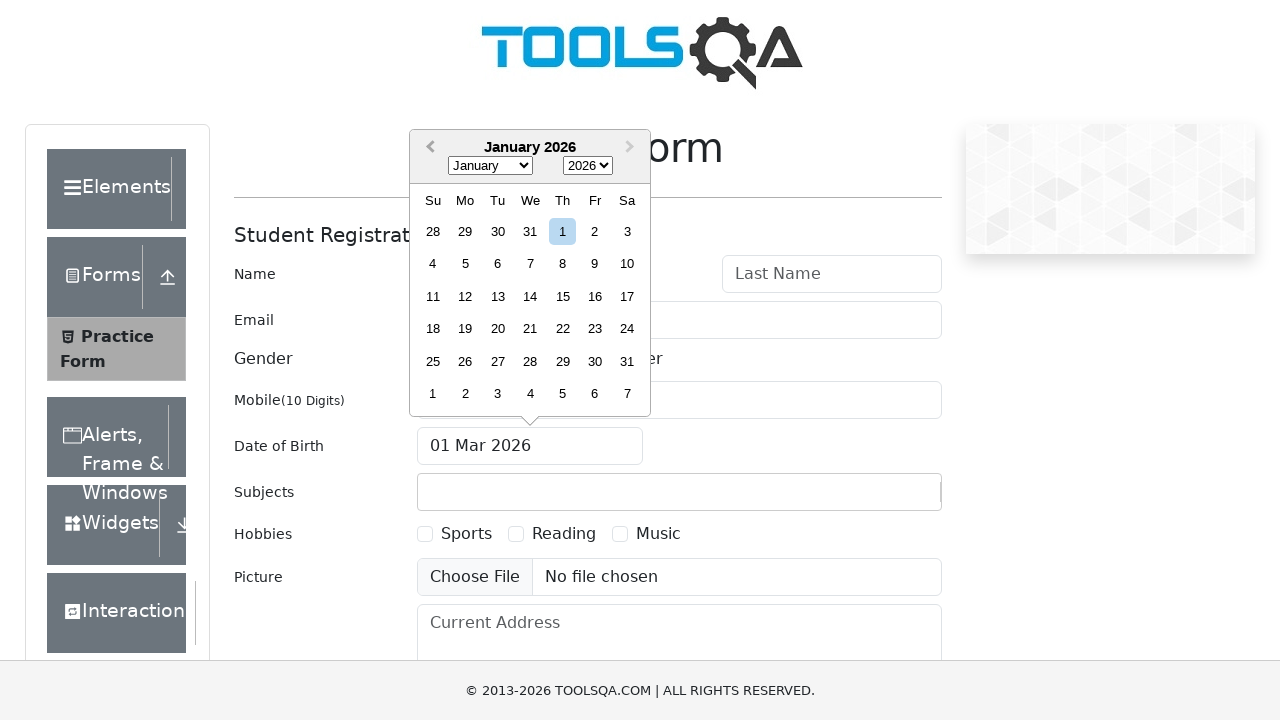

Clicked Previous Month button (iteration 3/11) at (428, 148) on button[aria-label='Previous Month']
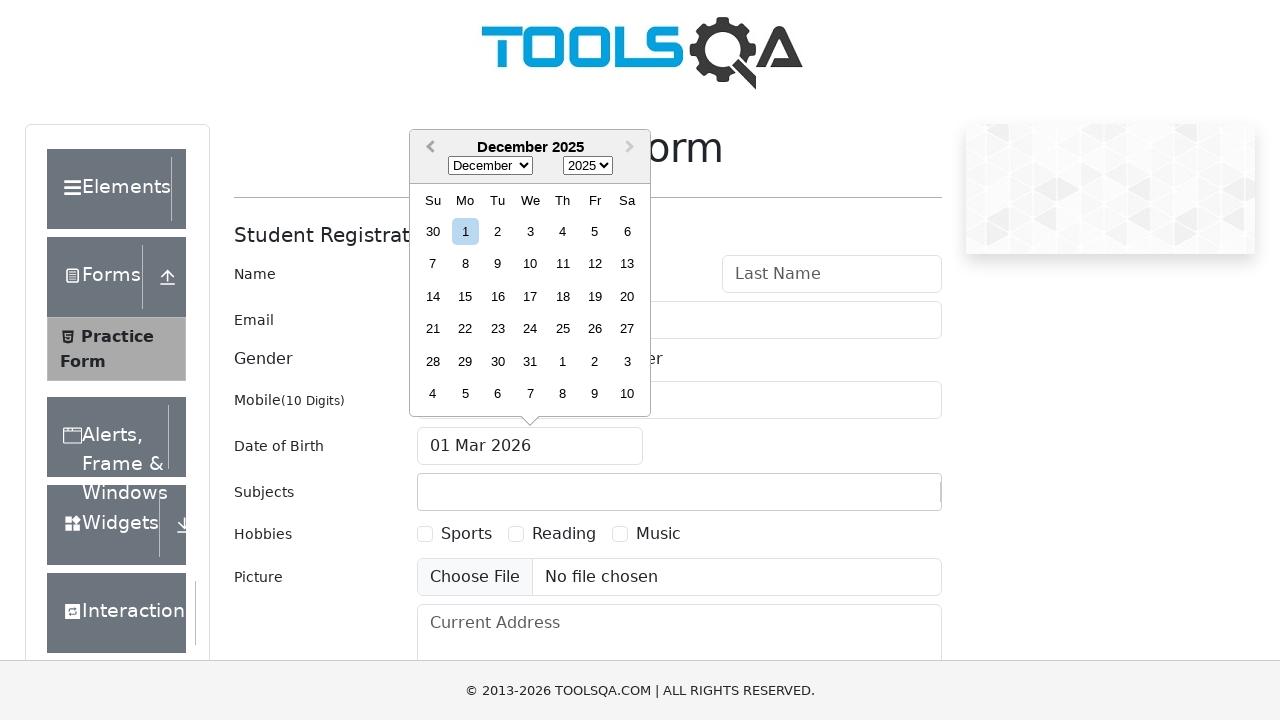

Clicked Previous Month button (iteration 4/11) at (428, 148) on button[aria-label='Previous Month']
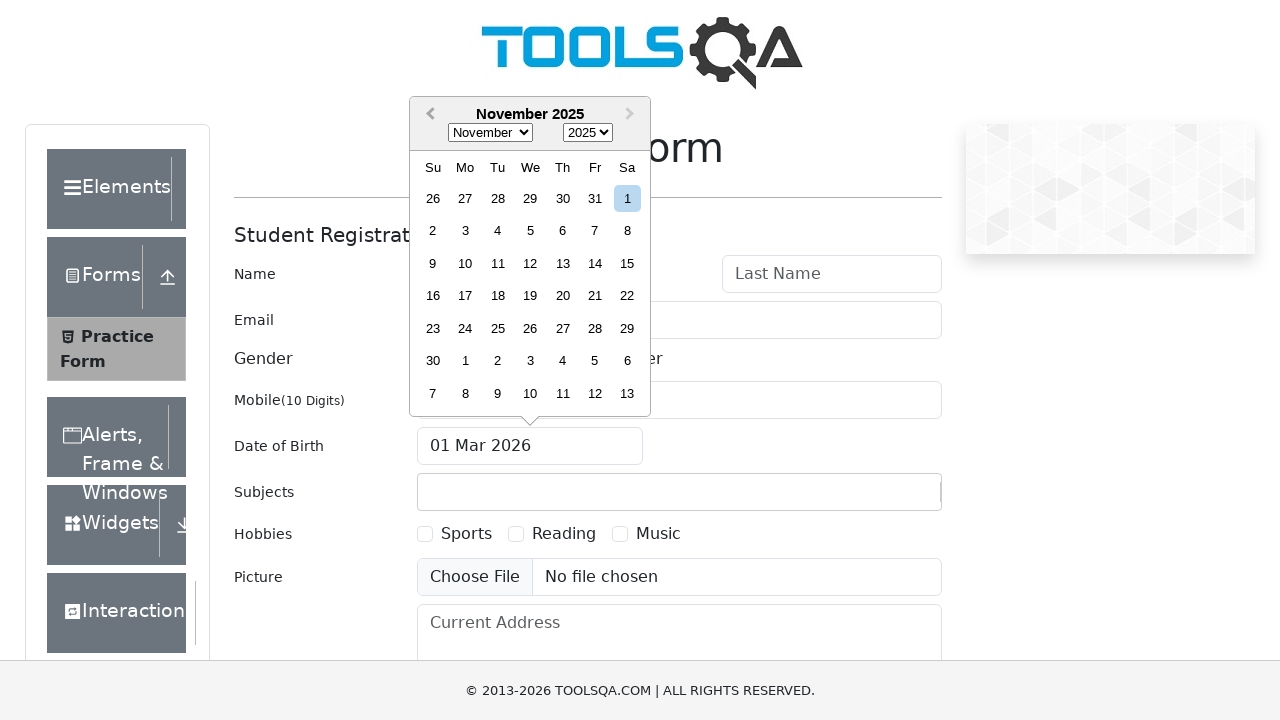

Clicked Previous Month button (iteration 5/11) at (428, 115) on button[aria-label='Previous Month']
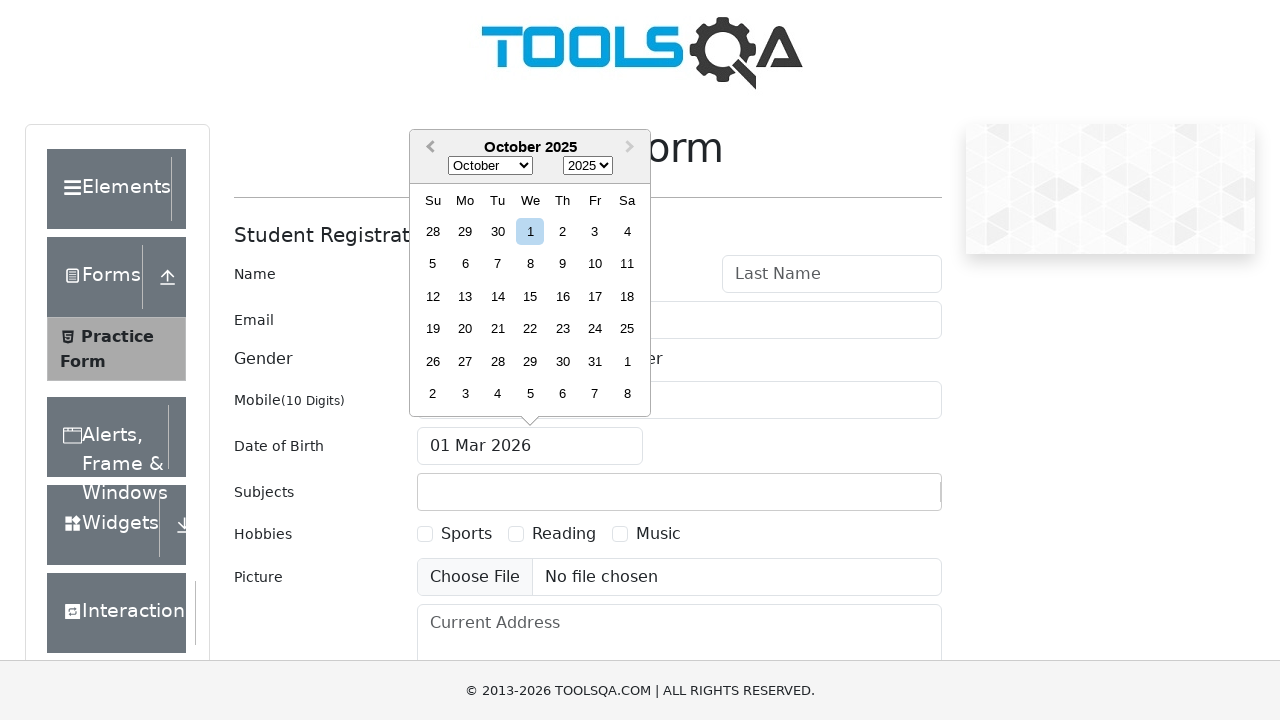

Clicked Previous Month button (iteration 6/11) at (428, 148) on button[aria-label='Previous Month']
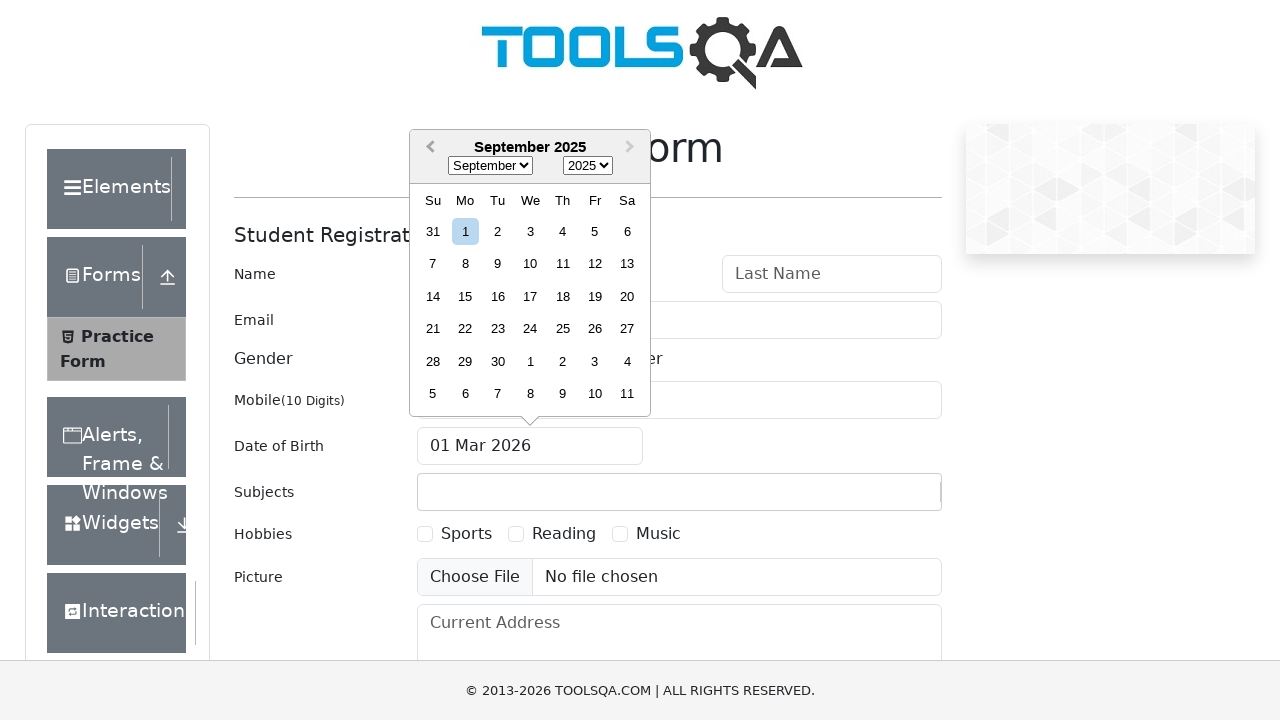

Clicked Previous Month button (iteration 7/11) at (428, 148) on button[aria-label='Previous Month']
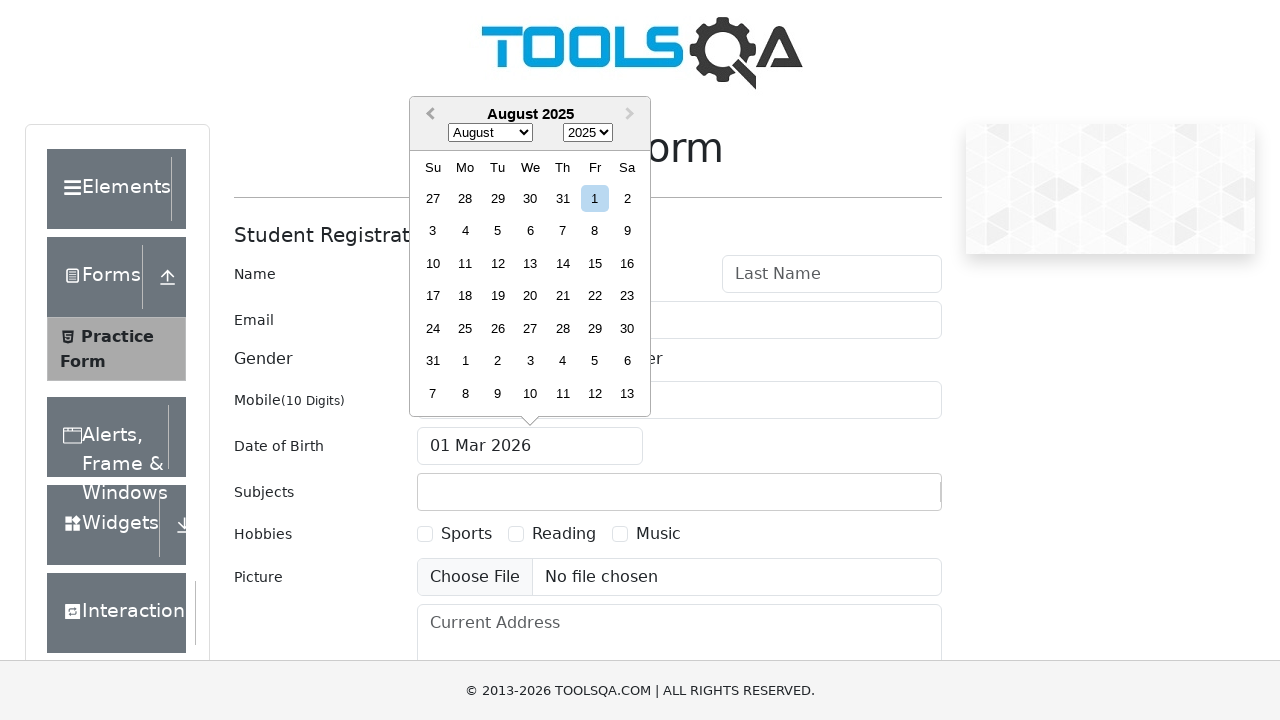

Clicked Previous Month button (iteration 8/11) at (428, 115) on button[aria-label='Previous Month']
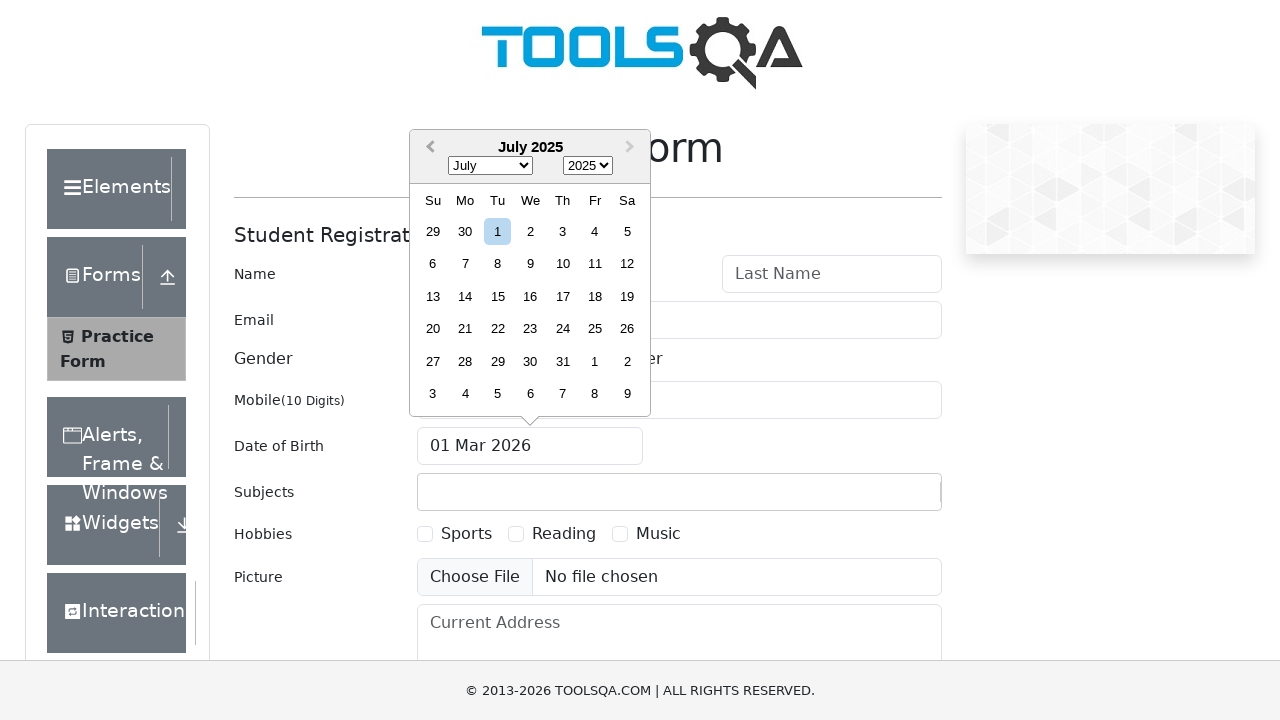

Clicked Previous Month button (iteration 9/11) at (428, 148) on button[aria-label='Previous Month']
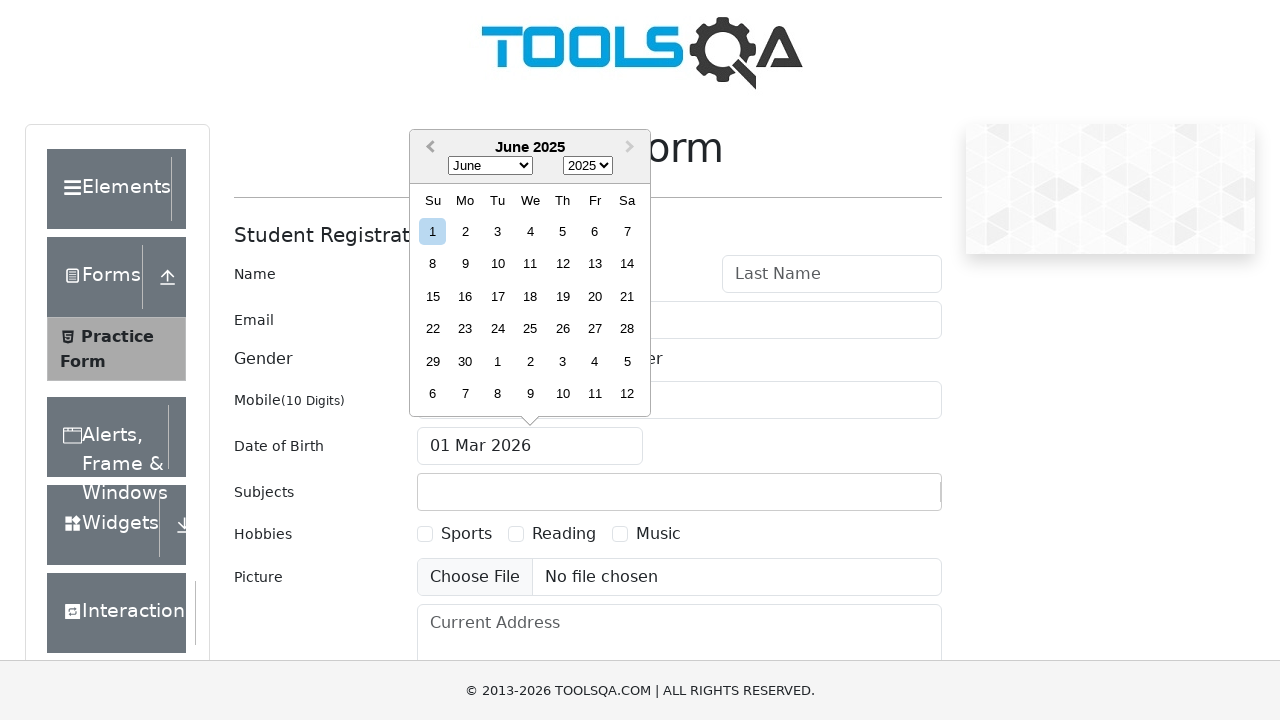

Clicked Previous Month button (iteration 10/11) at (428, 148) on button[aria-label='Previous Month']
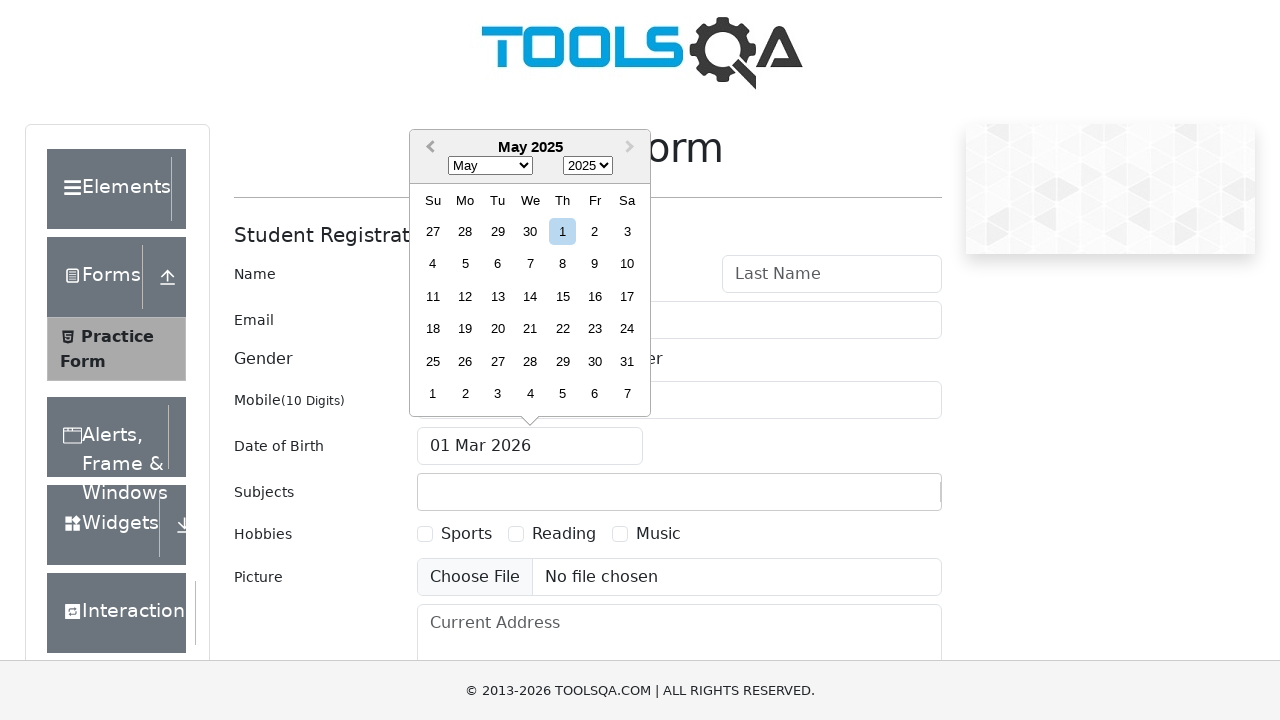

Clicked Previous Month button (iteration 11/11) at (428, 148) on button[aria-label='Previous Month']
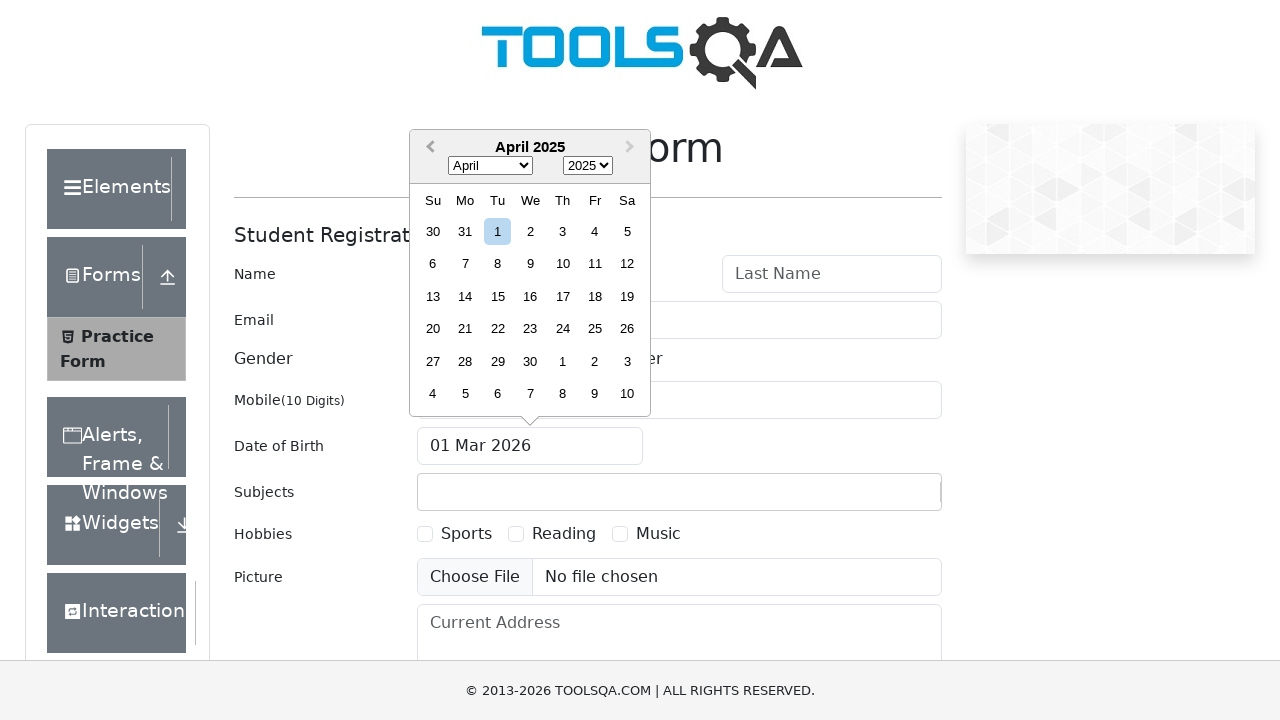

Selected year 2021 from year dropdown on select.react-datepicker__year-select
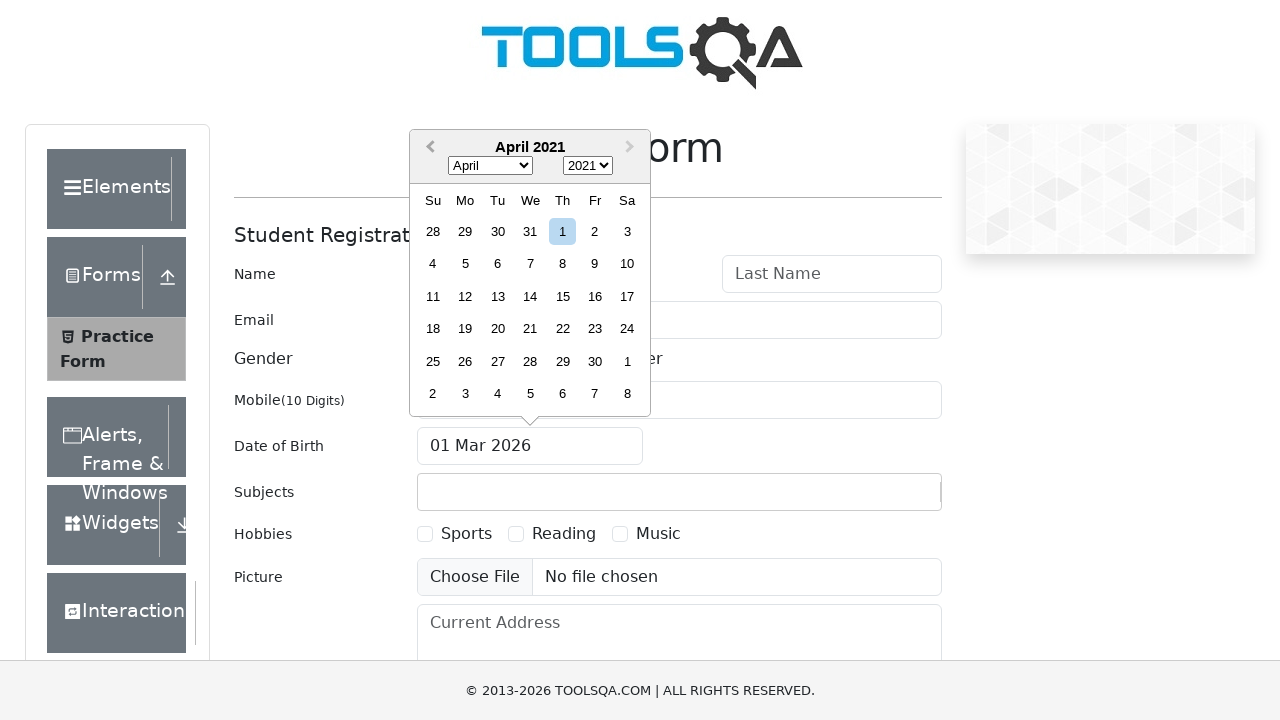

Selected December from month dropdown on select.react-datepicker__month-select
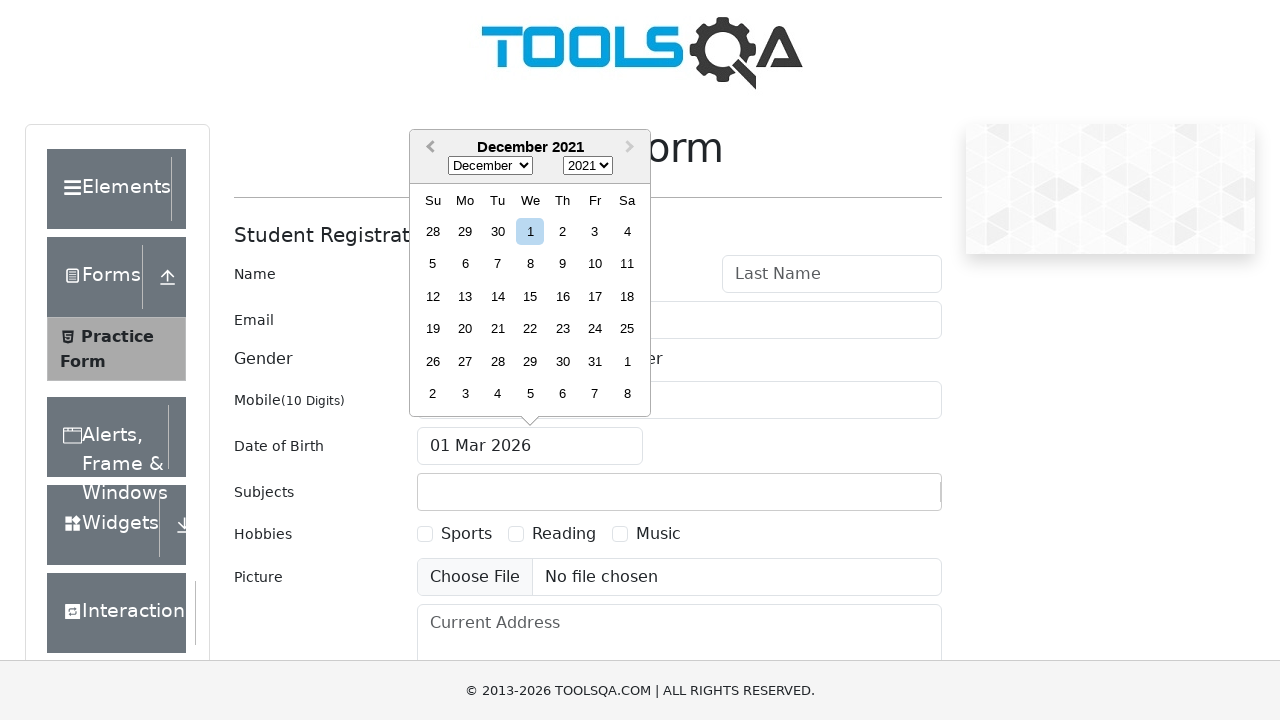

Clicked day 7 to complete date selection at (498, 264) on div.react-datepicker__day--007:not(.react-datepicker__day--outside-month)
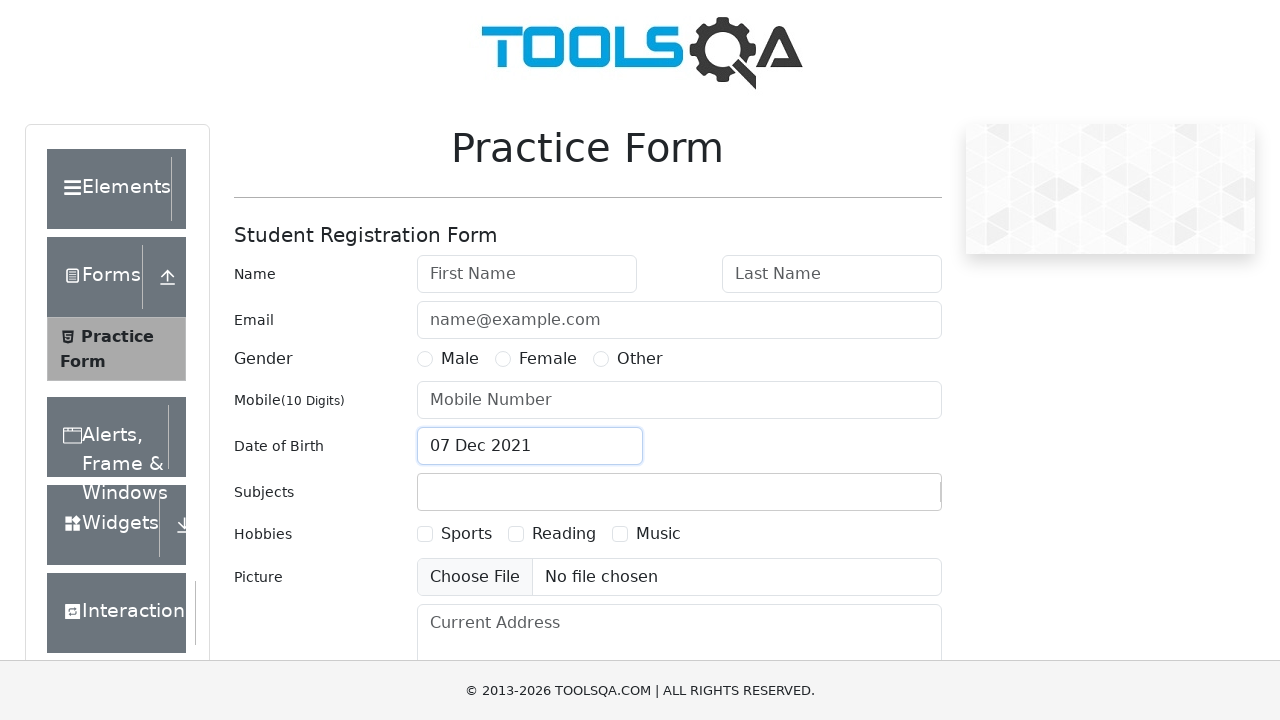

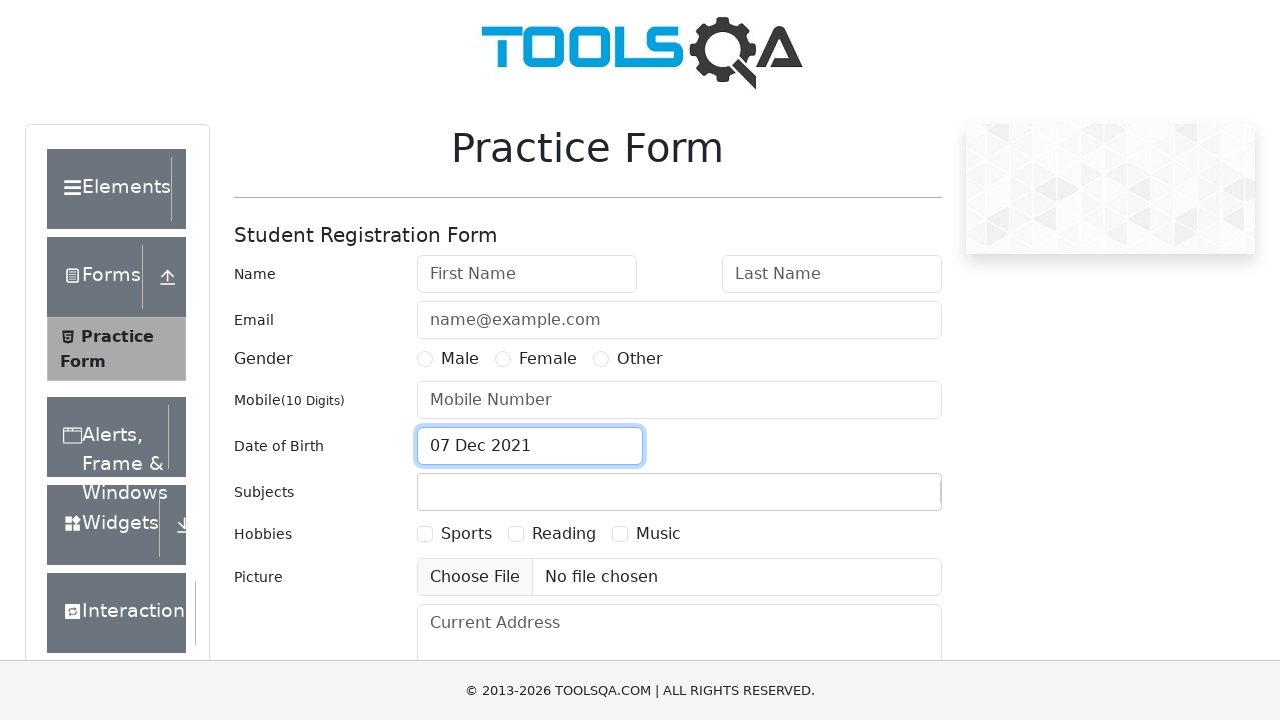